Tests opting out of A/B tests by forging an opt-out cookie on the target page, then refreshing to verify the page displays "No A/B Test" heading

Starting URL: http://the-internet.herokuapp.com/abtest

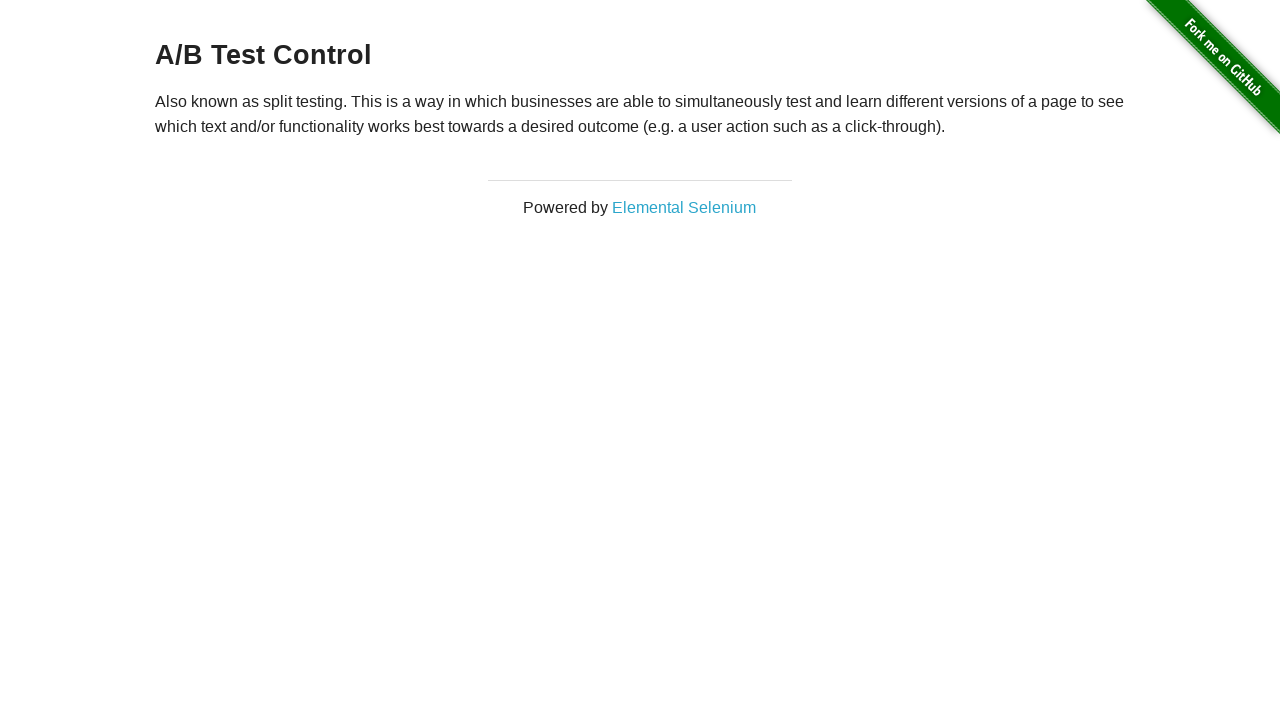

Navigated to A/B test page
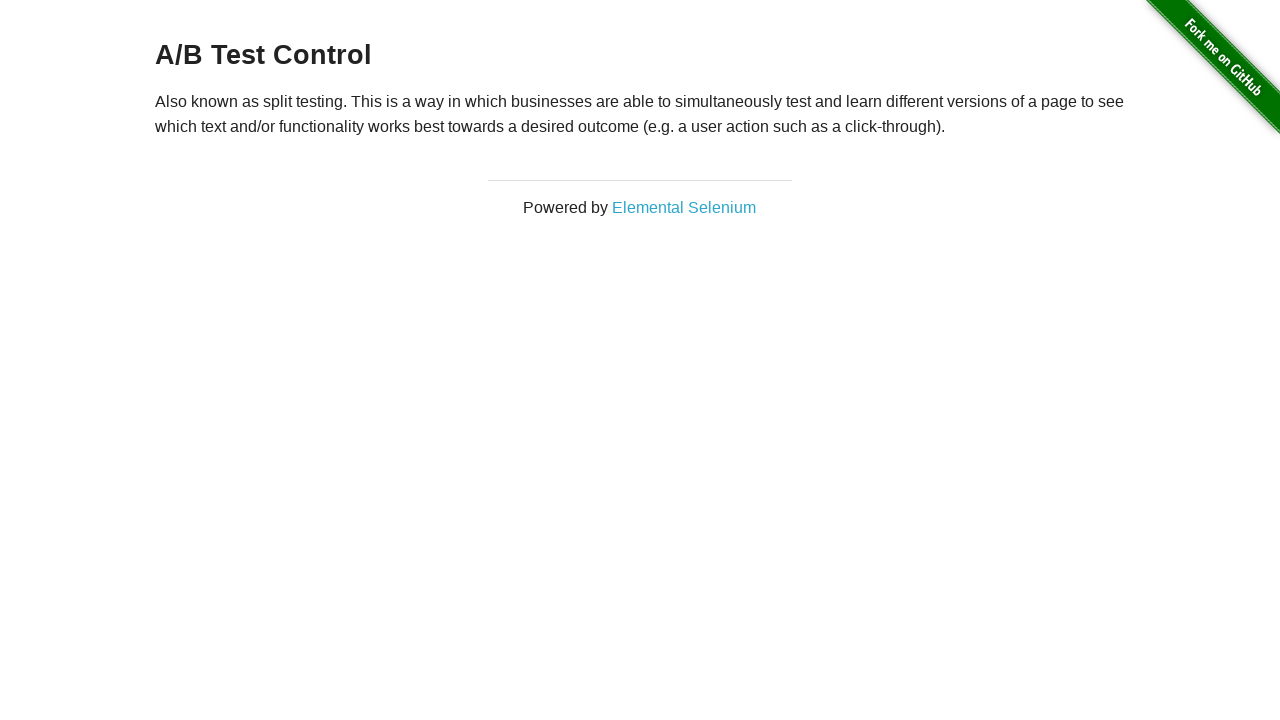

Located h3 heading element
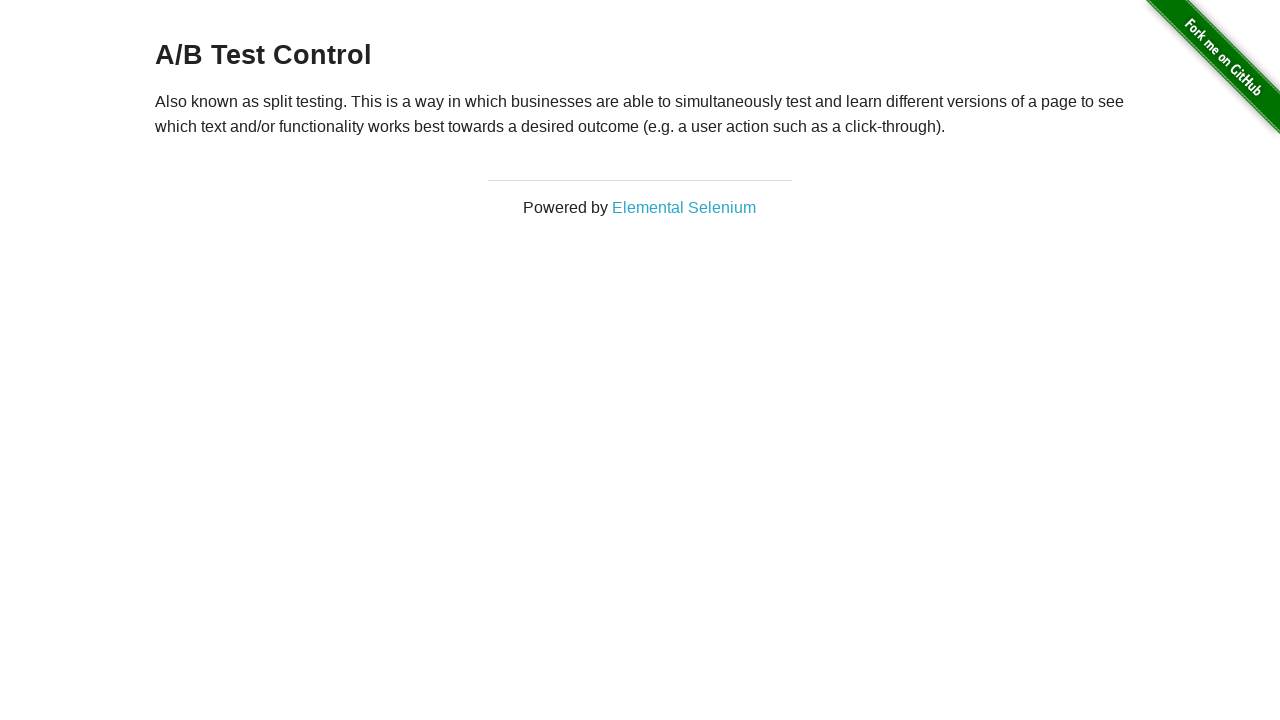

Retrieved heading text: 'A/B Test Control'
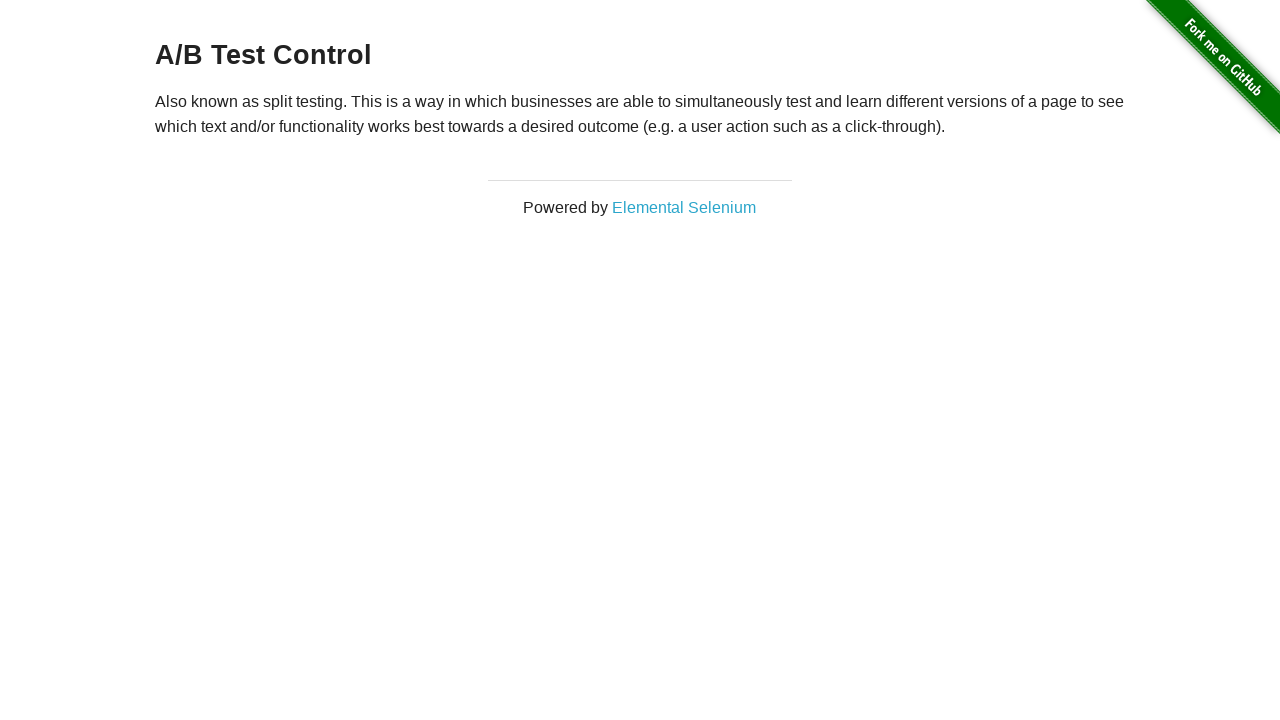

Verified initial heading is one of the A/B test variations
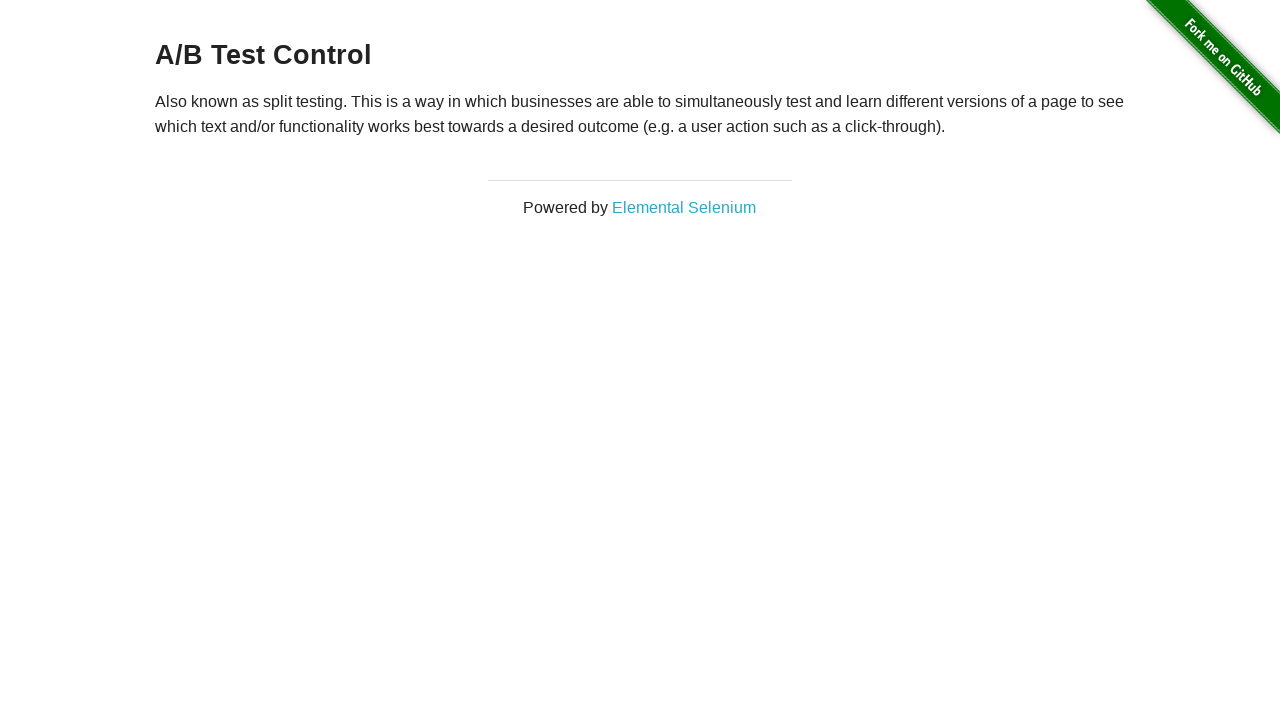

Added optimizelyOptOut cookie with value 'true'
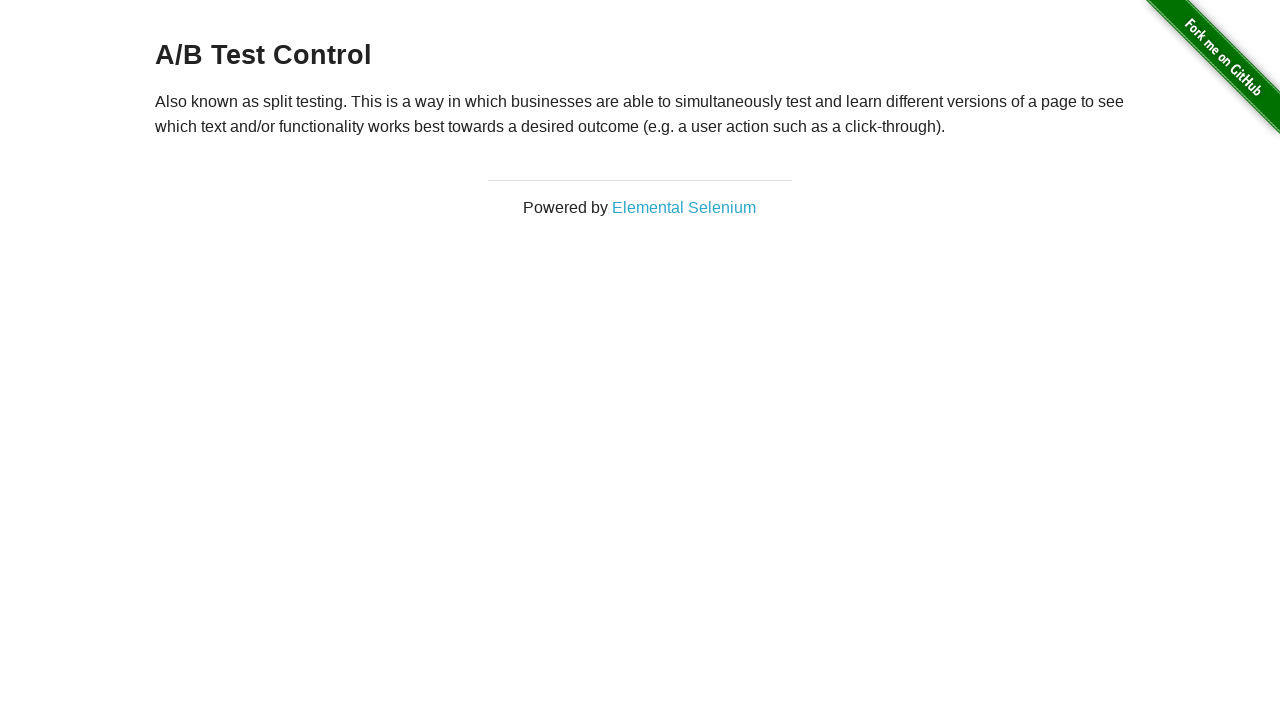

Reloaded page after adding opt-out cookie
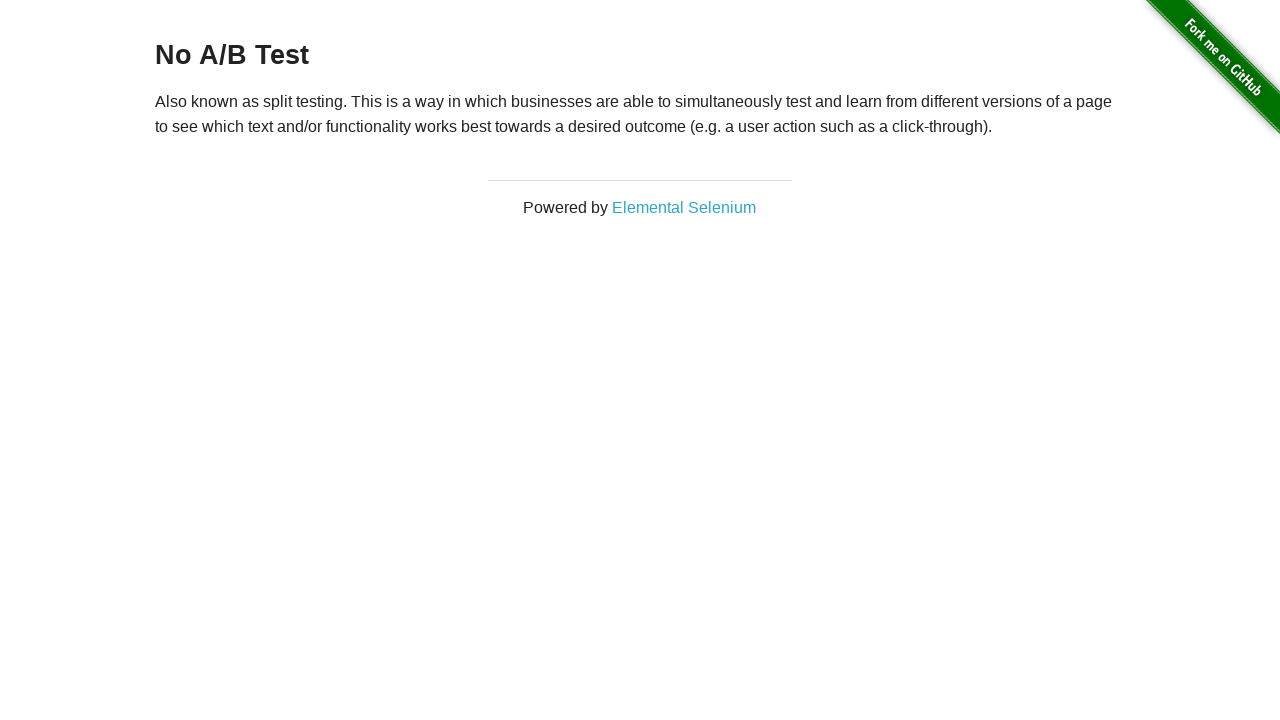

Retrieved heading text after reload: 'No A/B Test'
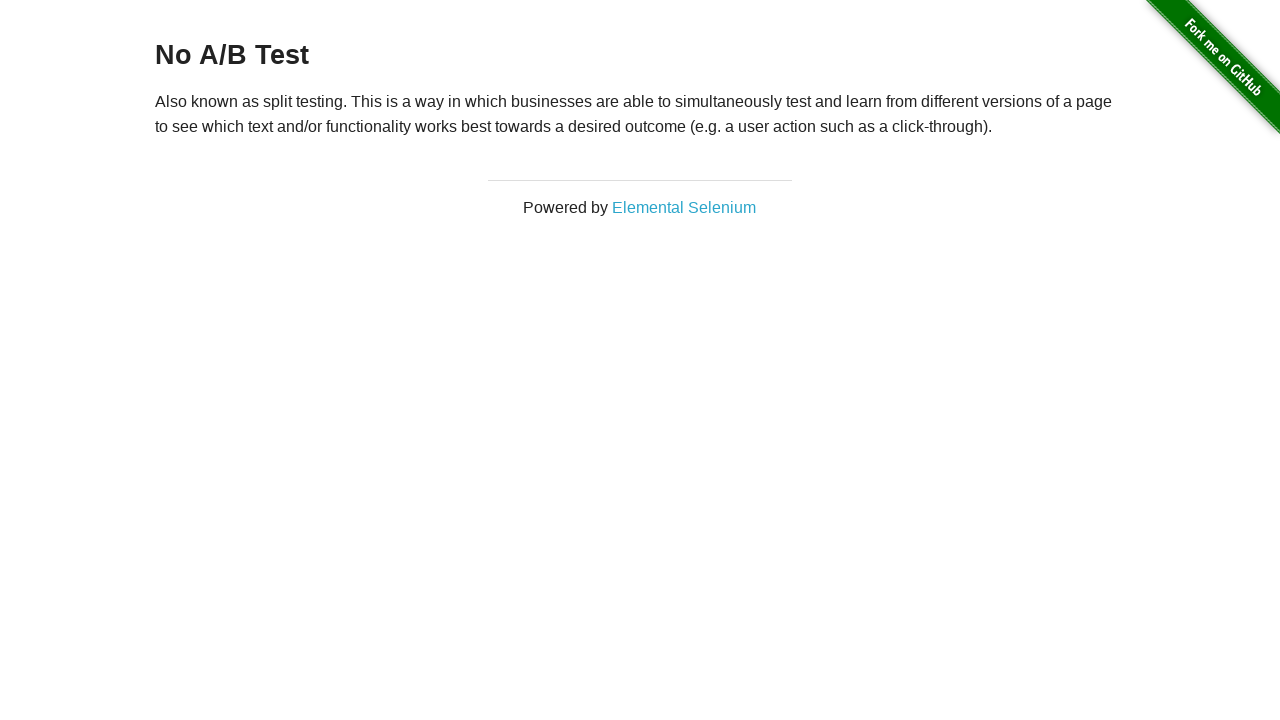

Verified heading shows 'No A/B Test' - opt-out successful
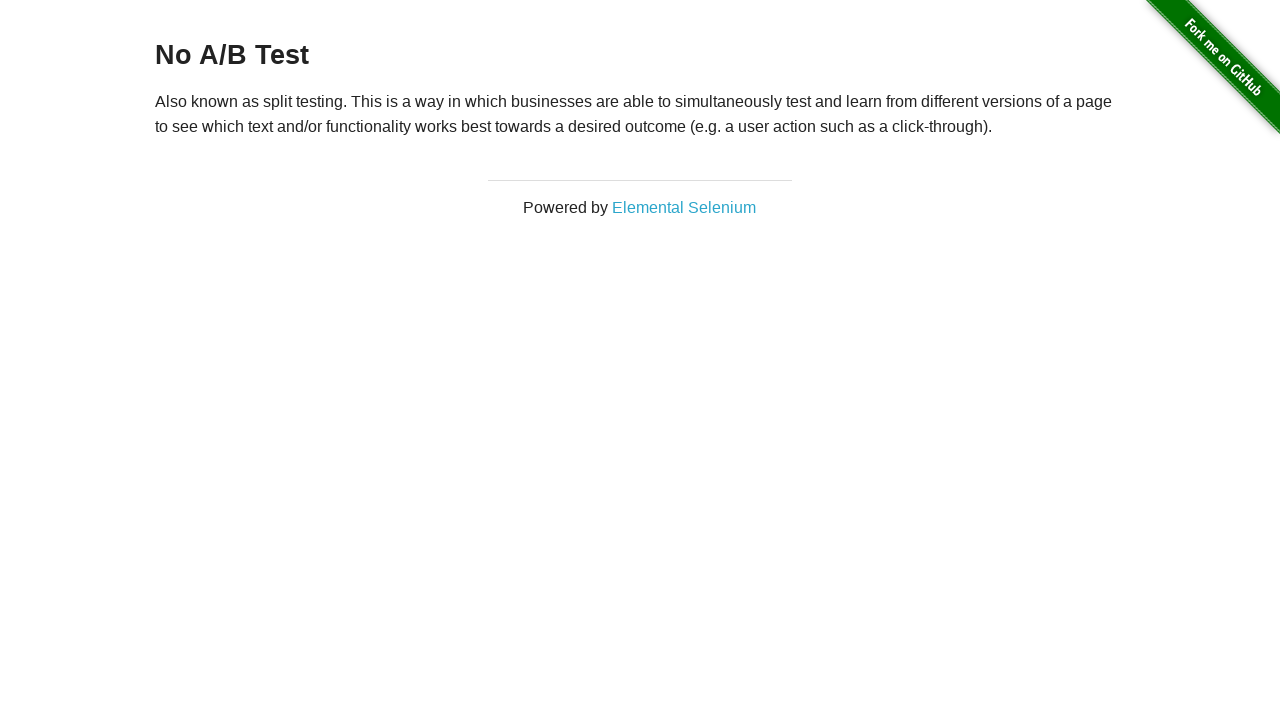

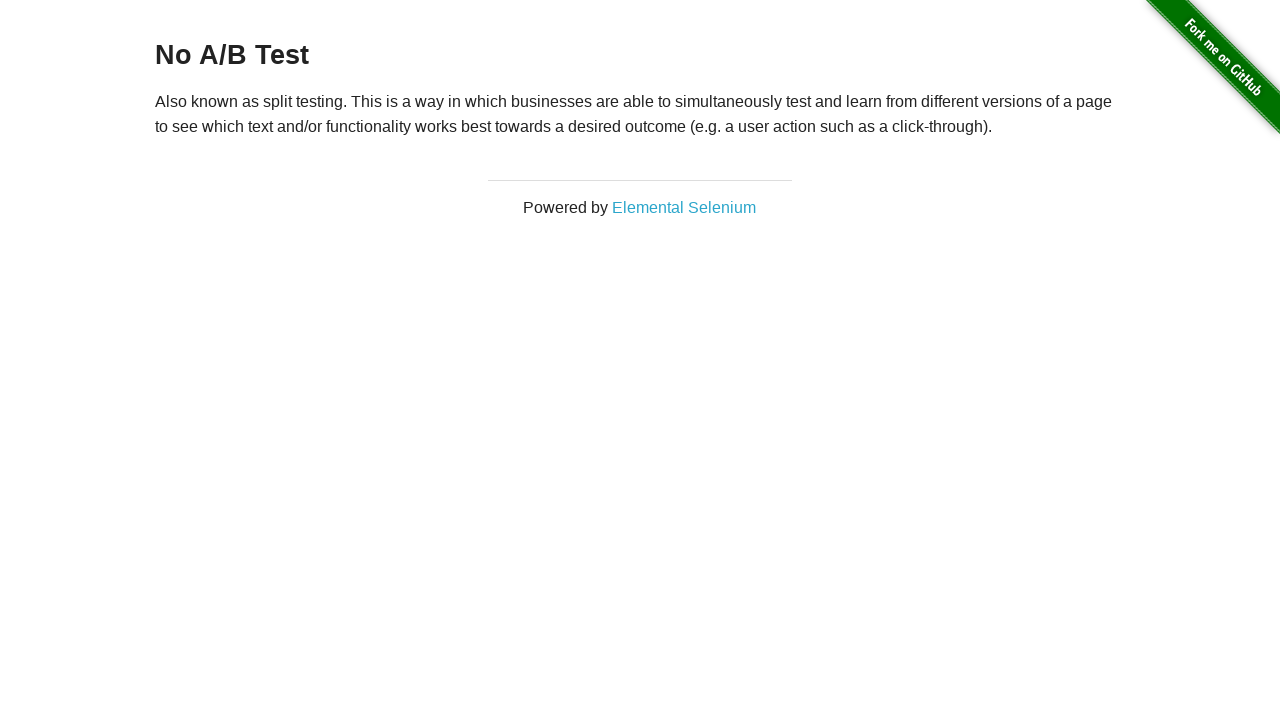